Navigates to the Broken Images page and checks for images with zero natural width to detect broken images.

Starting URL: https://the-internet.herokuapp.com/

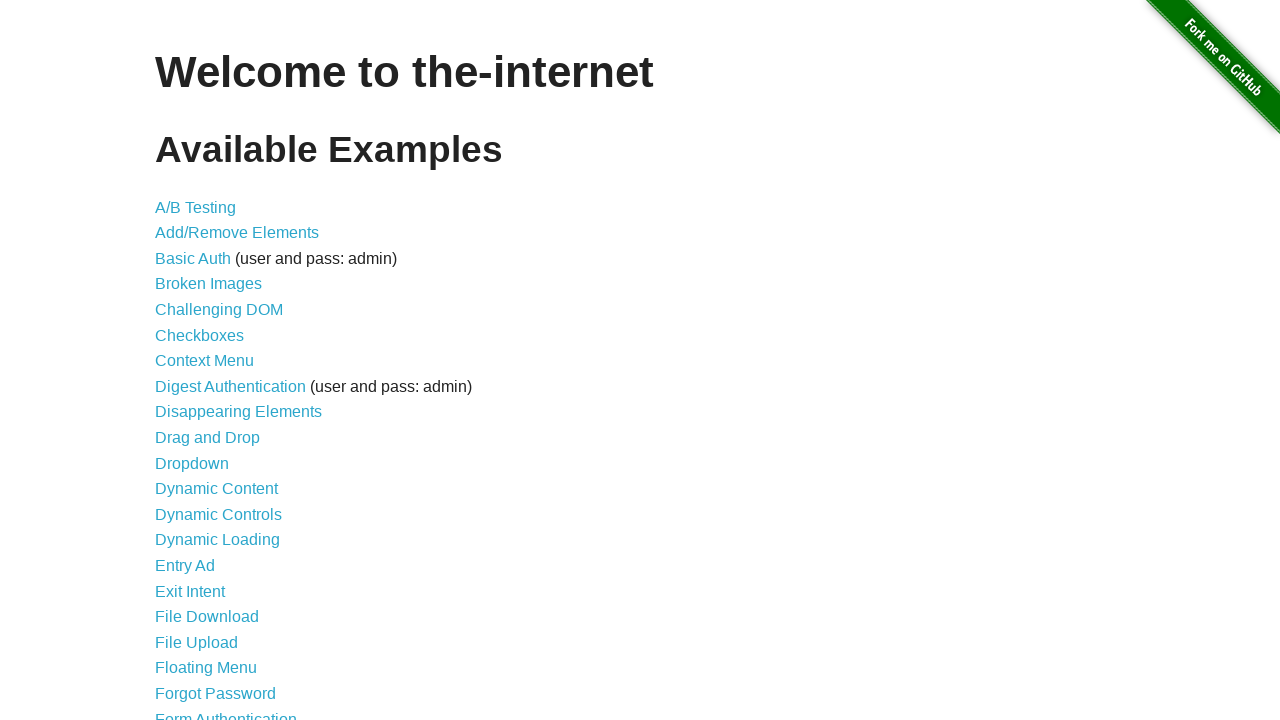

Clicked on Broken Images link at (208, 284) on a >> internal:has-text="Broken Images"i
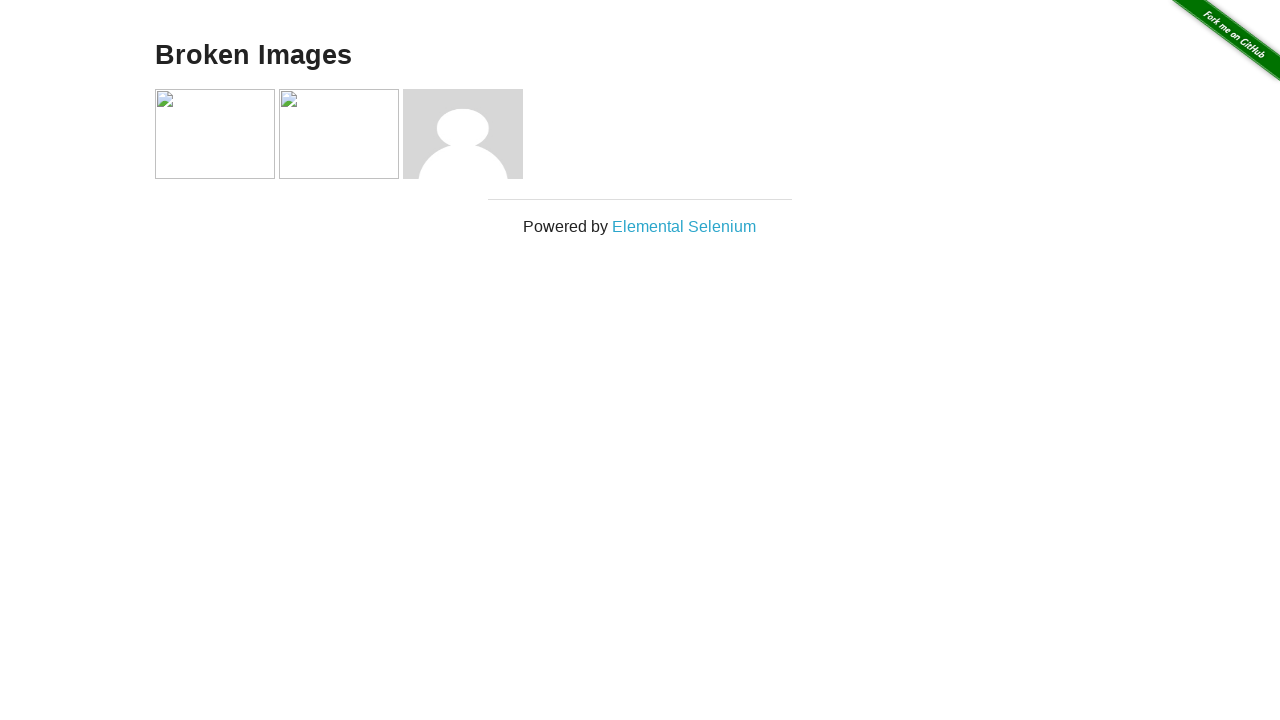

Images loaded on the Broken Images page
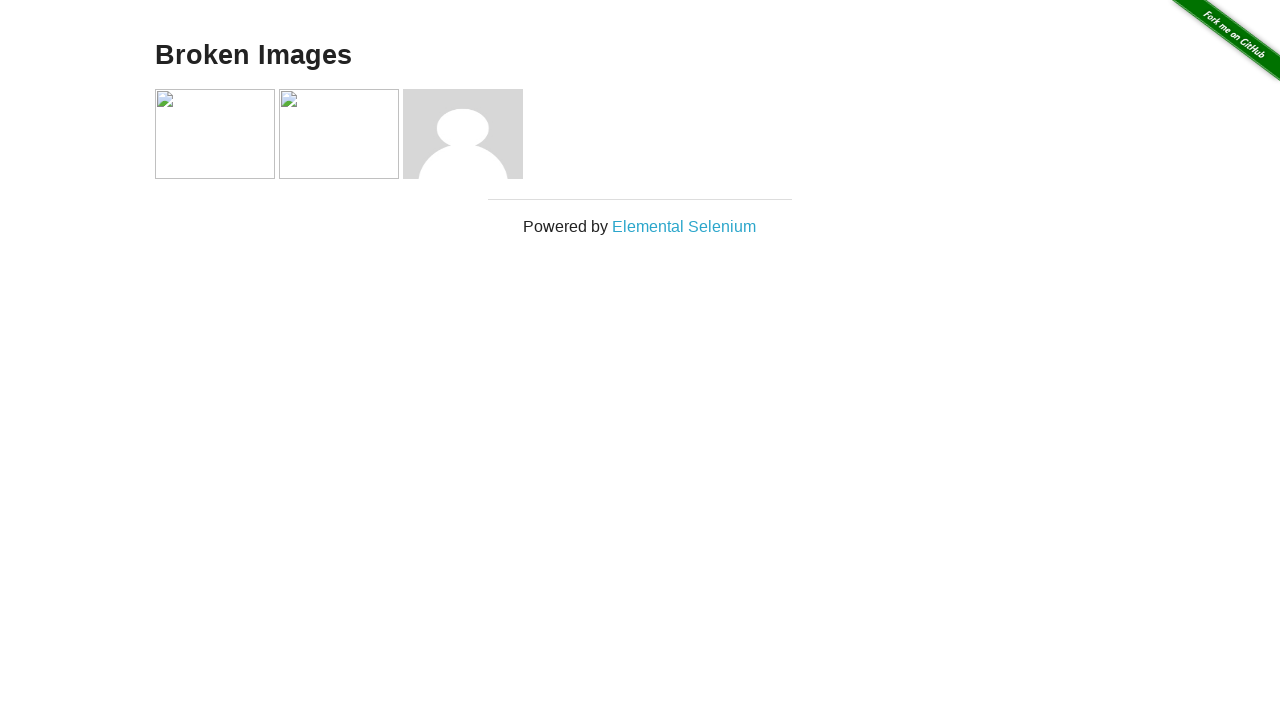

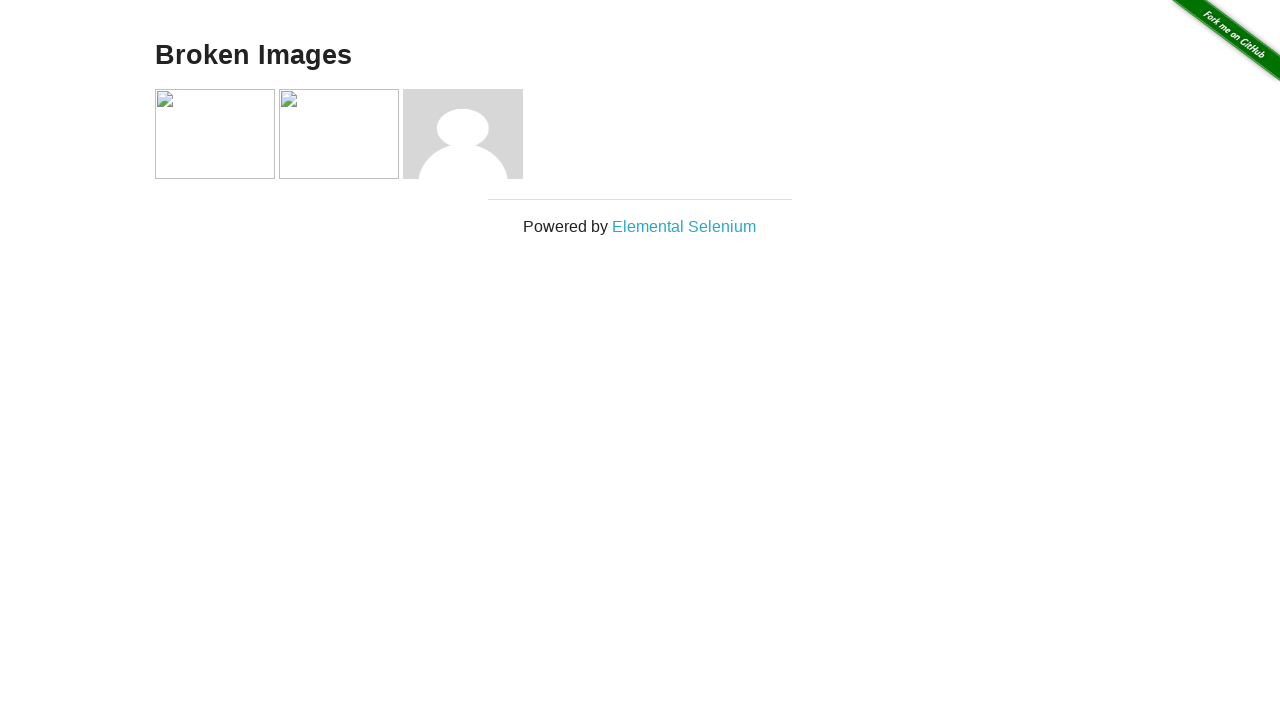